Navigates to Tech With Tim website and verifies the page loads by checking the title

Starting URL: https://techwithtim.net

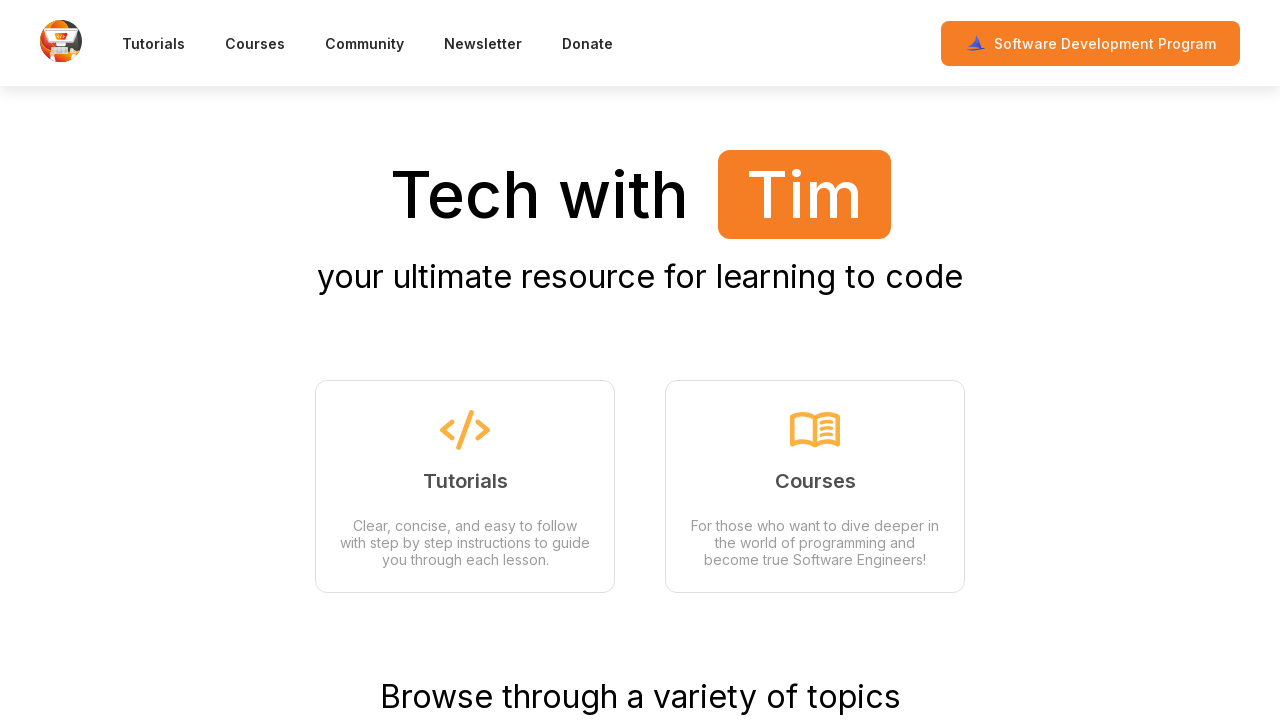

Waited for page to reach domcontentloaded state
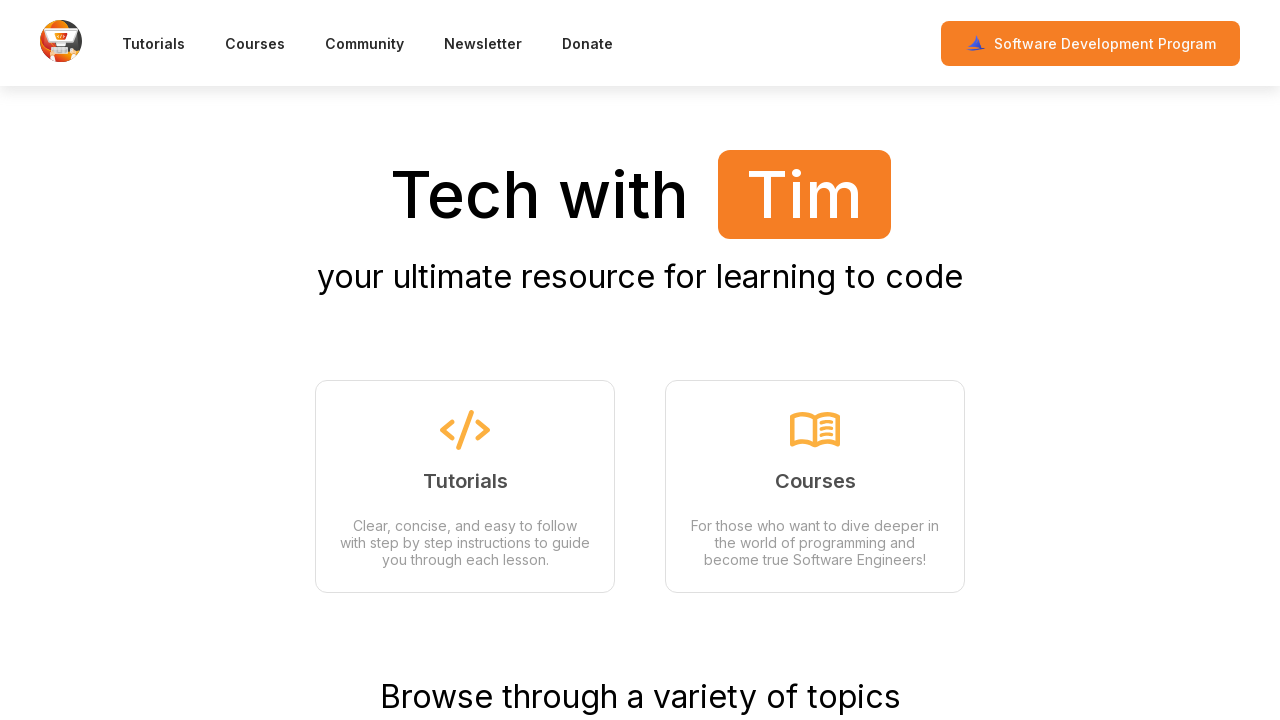

Verified page title is not empty - page loaded successfully
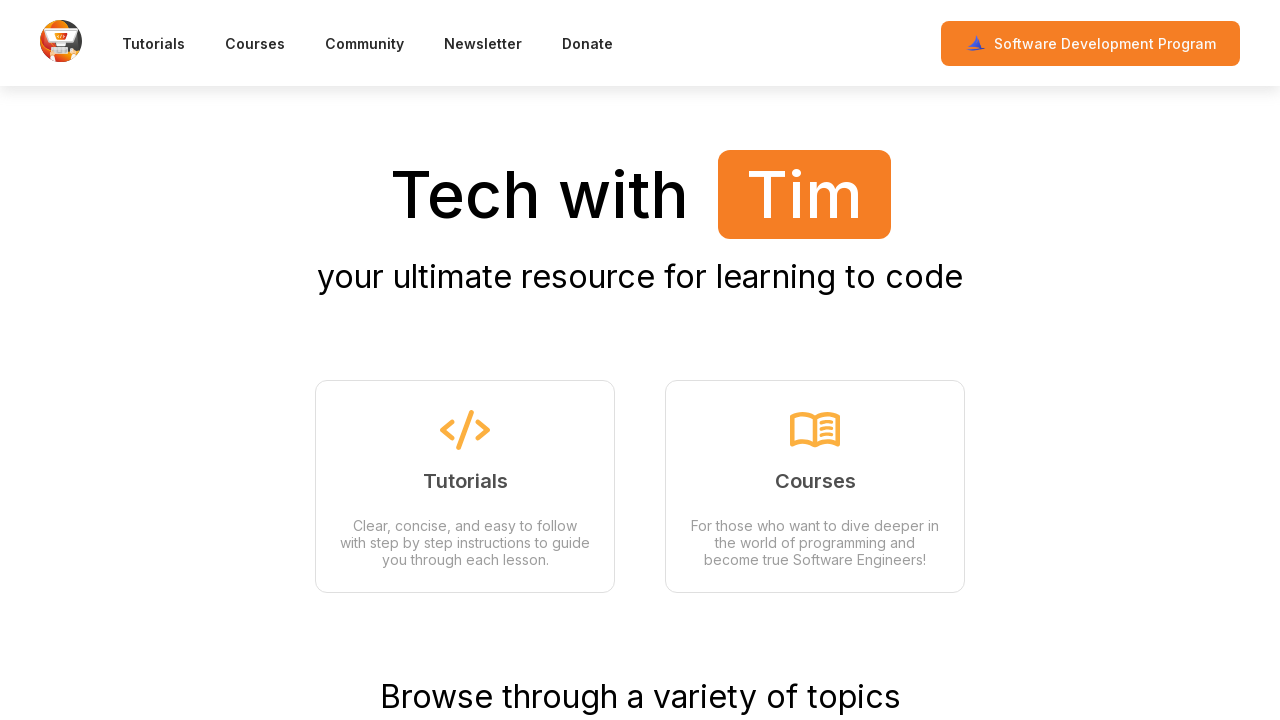

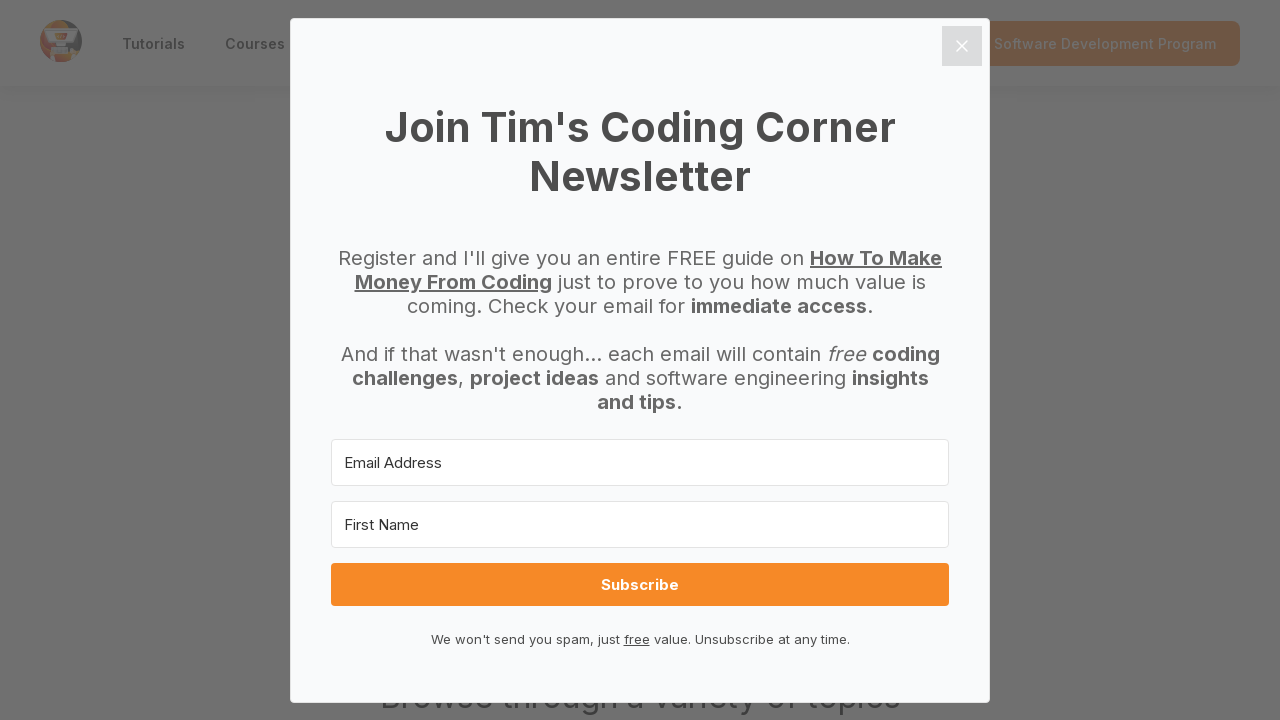